Tests dropdown select functionality by selecting options using visible text, index, and value attribute on a practice web elements page

Starting URL: https://training-support.net/webelements/selects

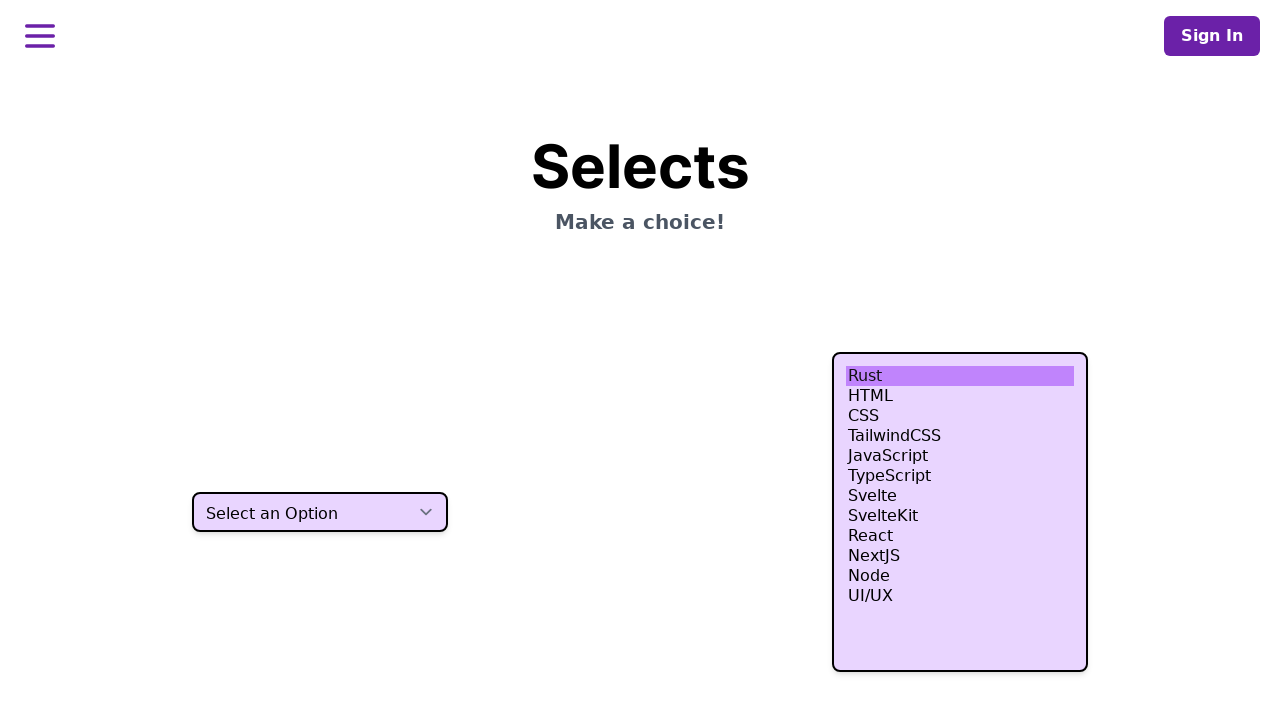

Selected 'Two' from dropdown by visible text on select.h-10
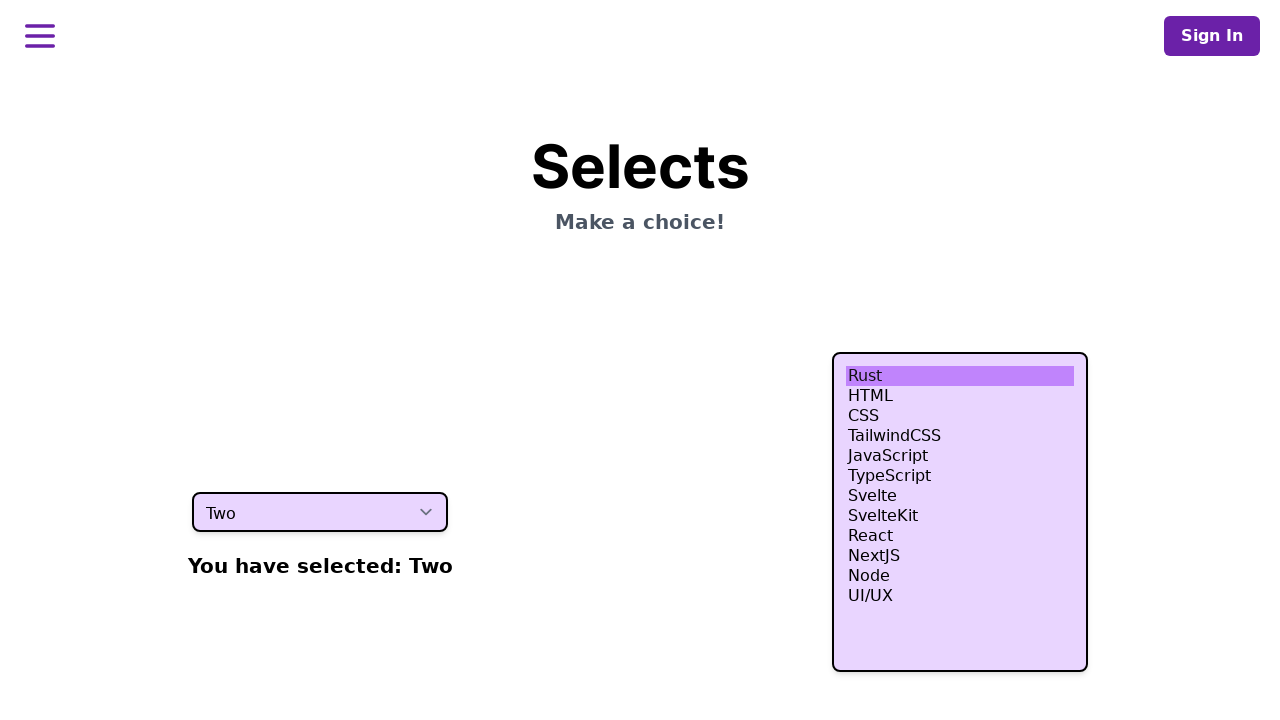

Selected fourth option from dropdown by index on select.h-10
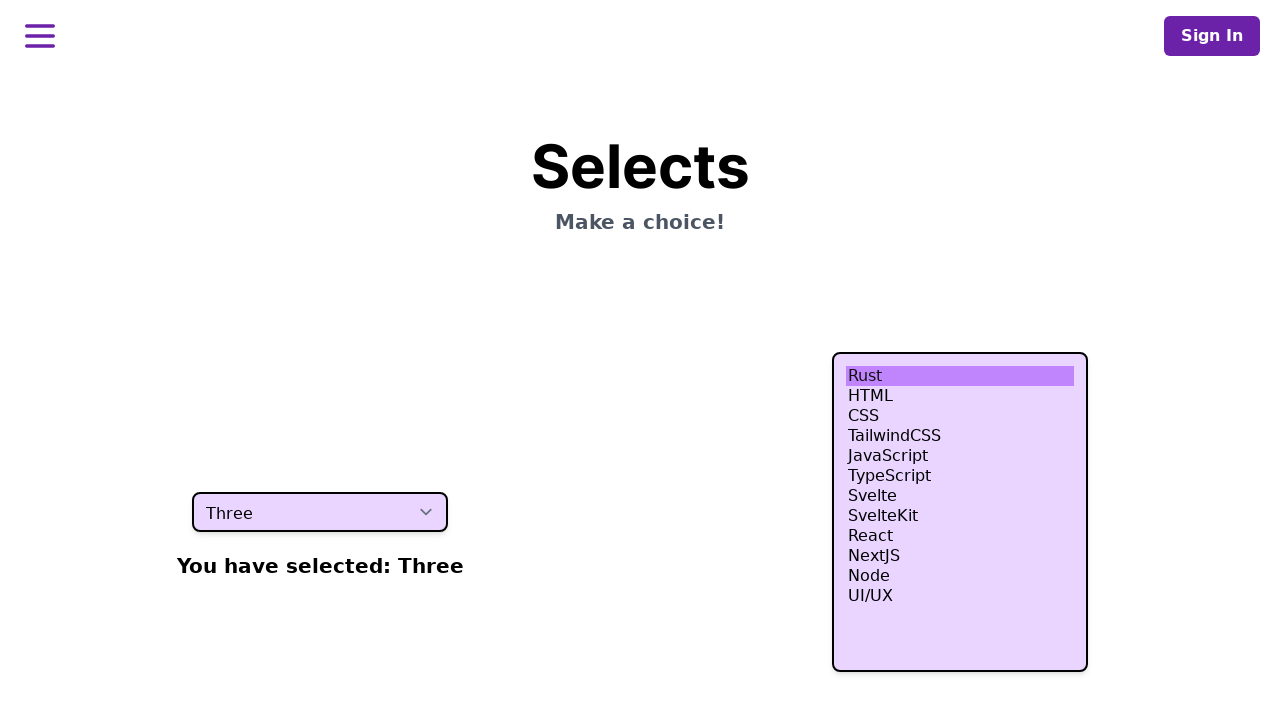

Selected option with value 'four' from dropdown on select.h-10
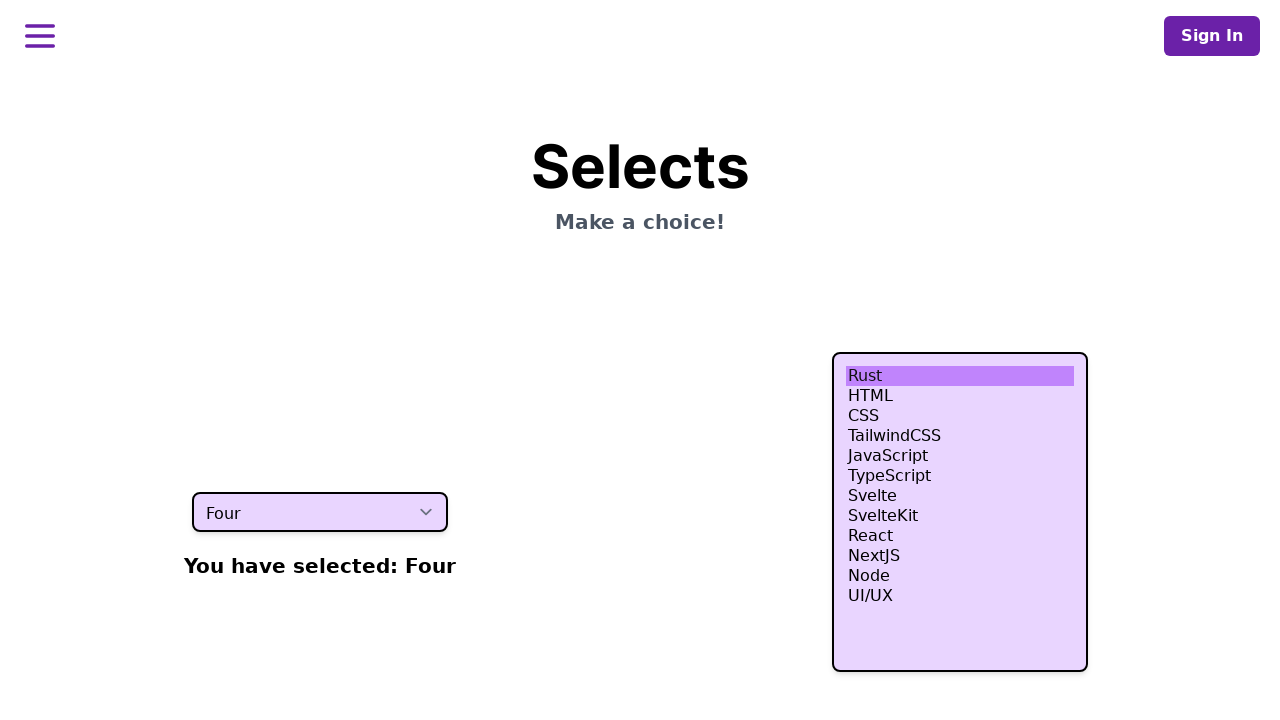

Waited 500ms for dropdown selection to be applied
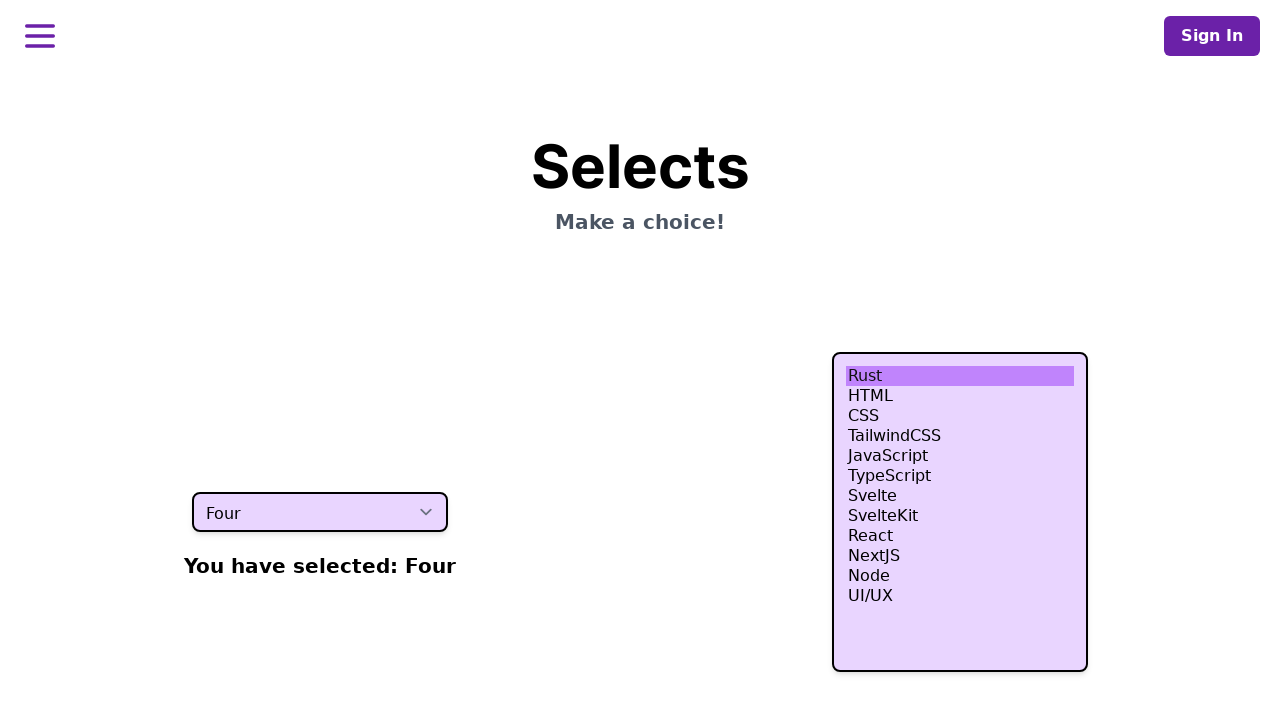

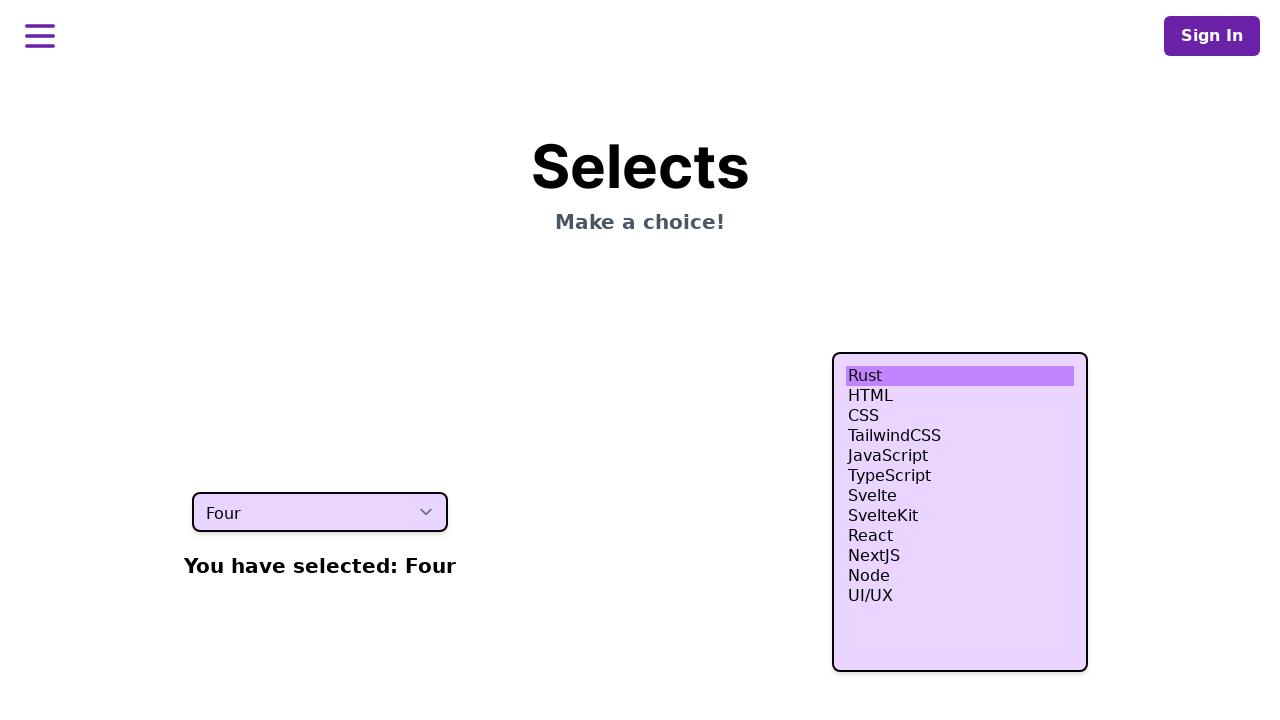